Opens the livescores.com website and verifies the page loads successfully

Starting URL: https://livescores.com

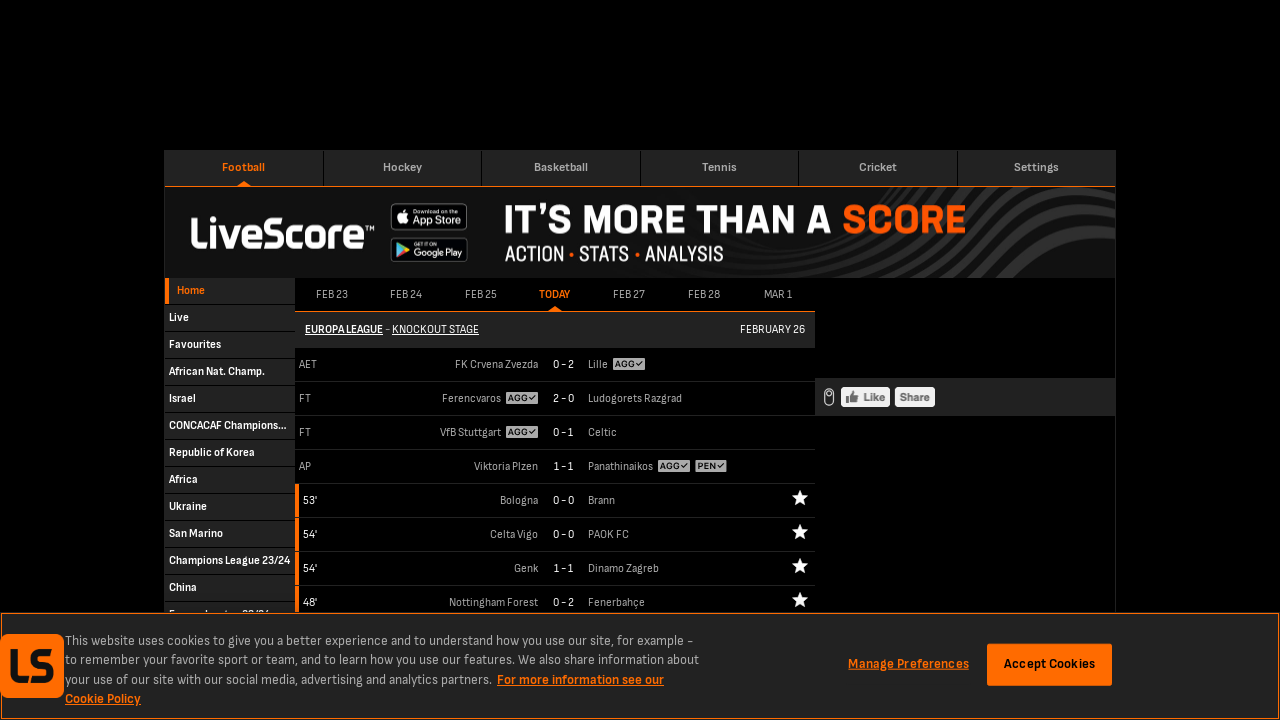

Waited for livescores.com page to load (domcontentloaded state)
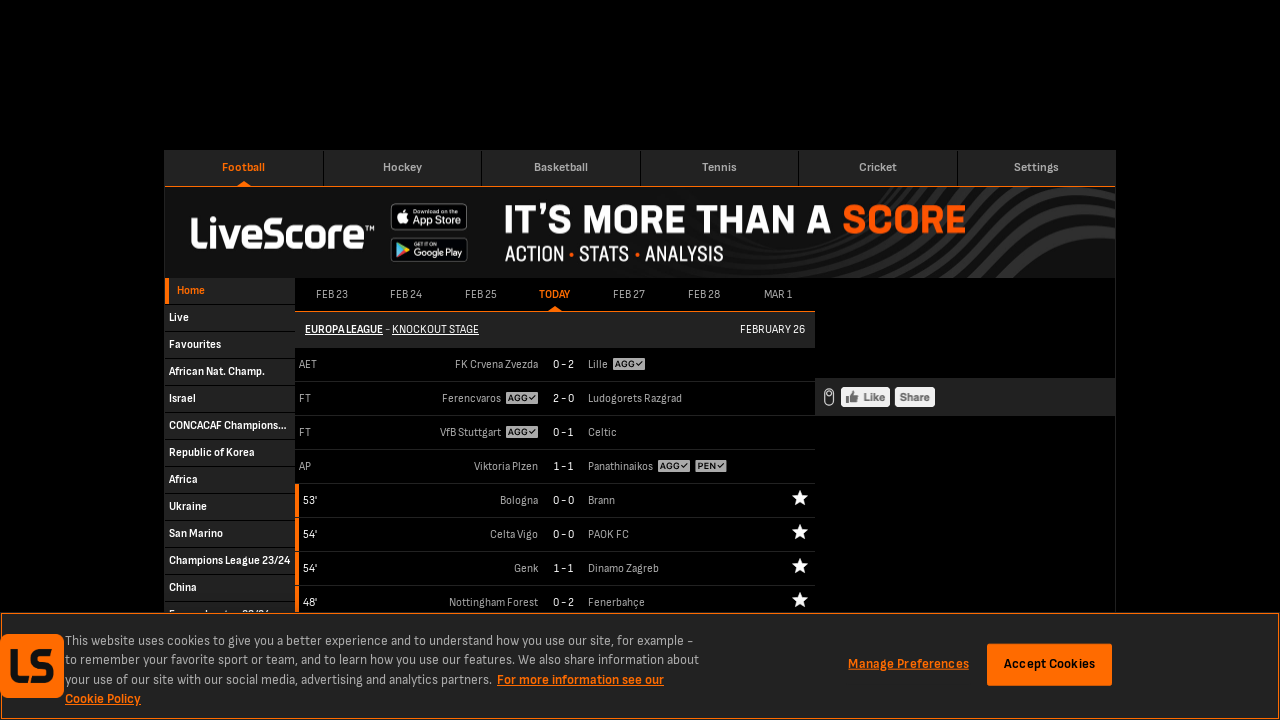

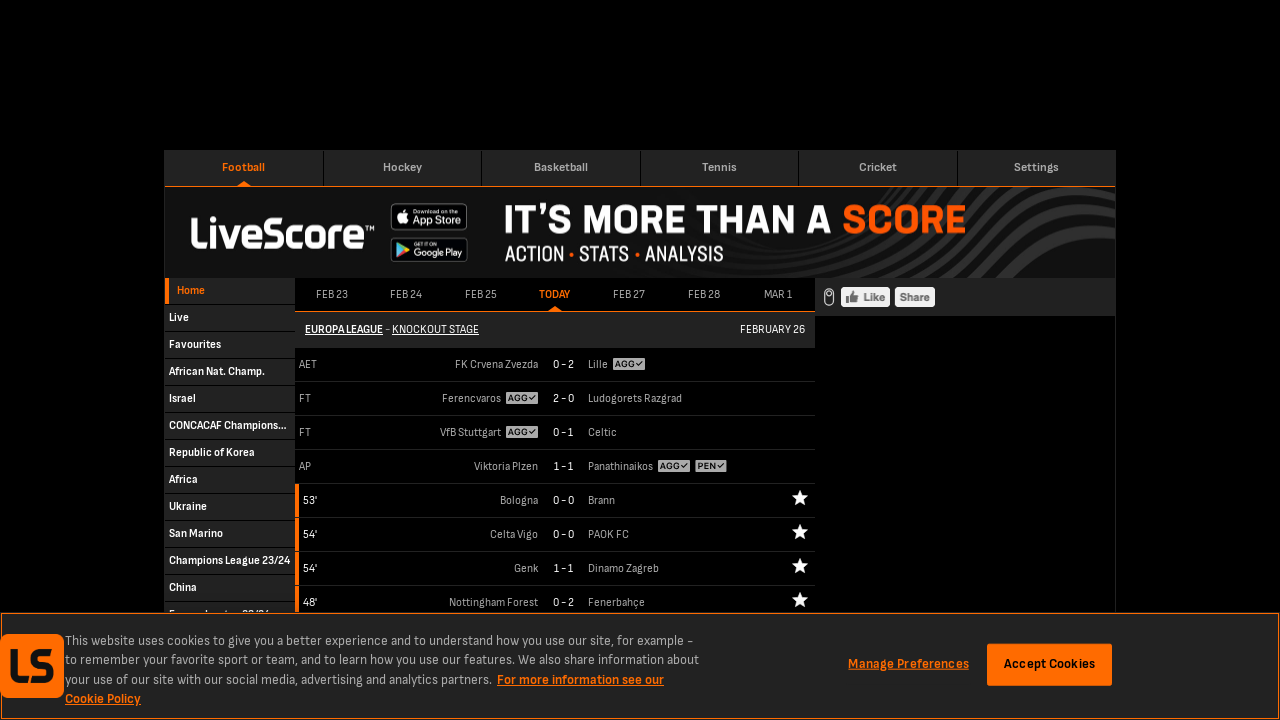